Tests various form interactions including radio buttons, checkboxes, dropdown selection, and alert handling on a Selenium practice website

Starting URL: https://artoftesting.com/samplesiteforselenium

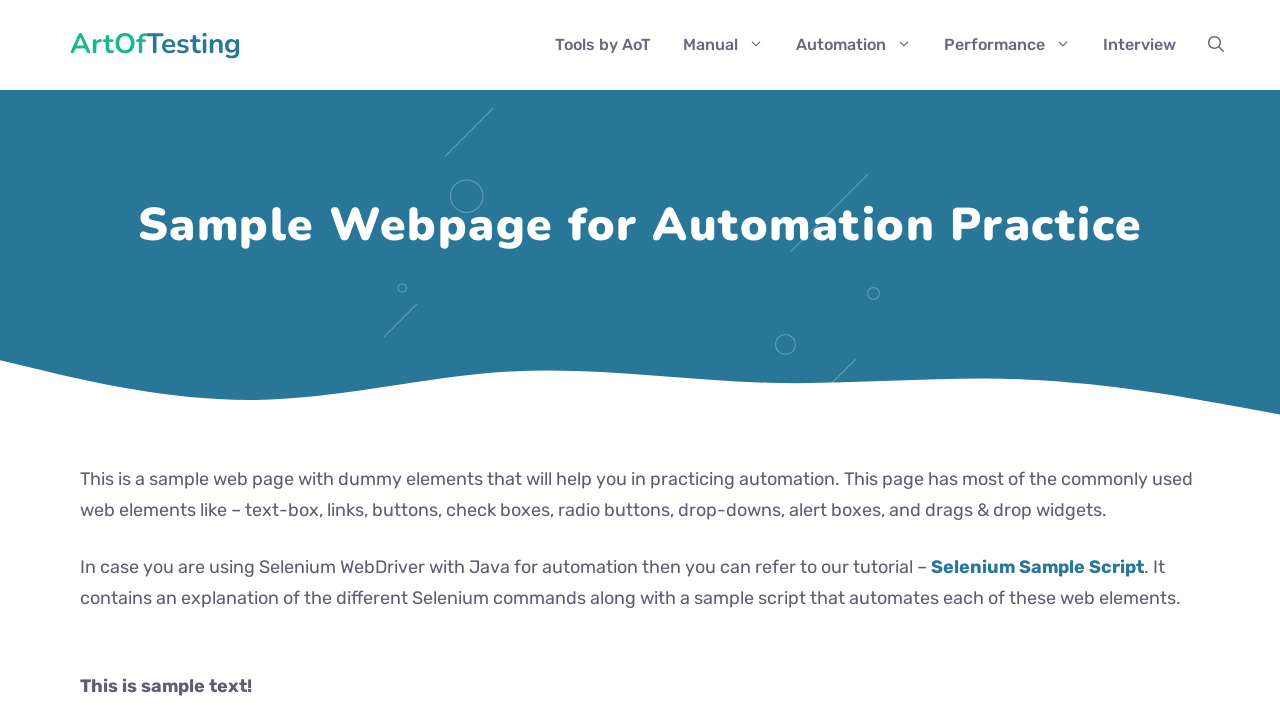

Clicked male radio button at (86, 360) on #male
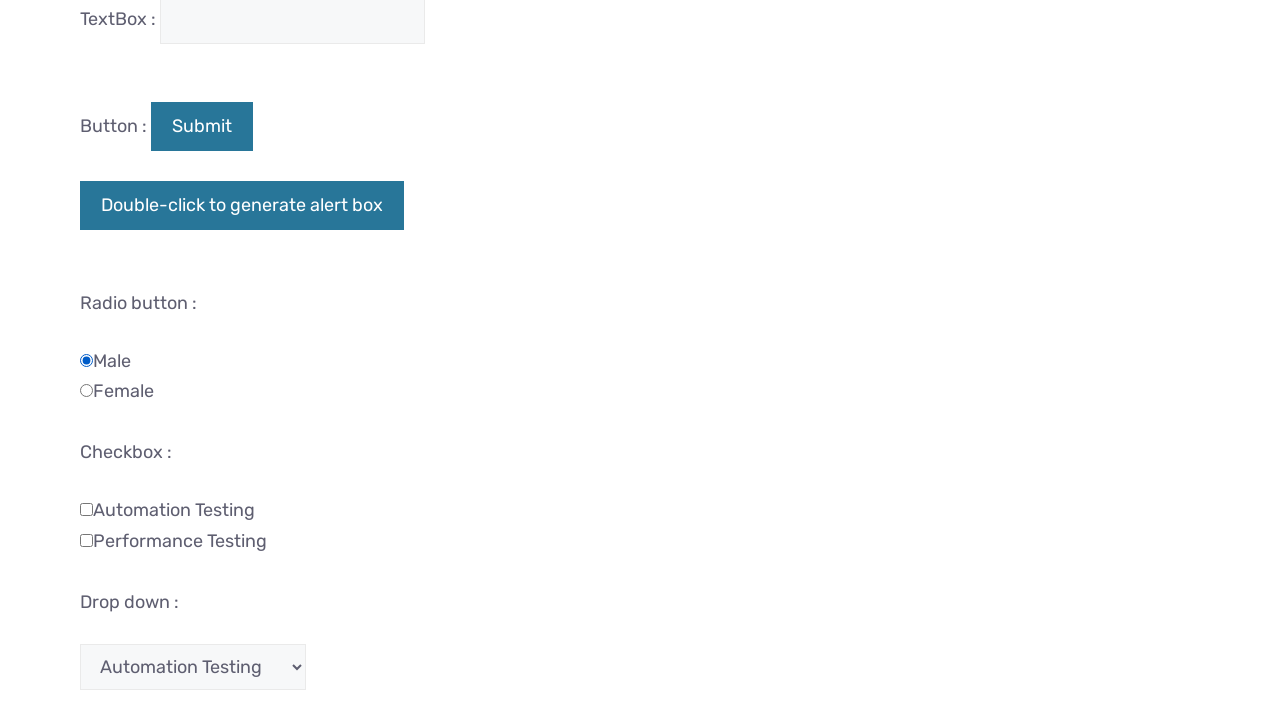

Clicked female radio button to unselect male at (86, 391) on #female
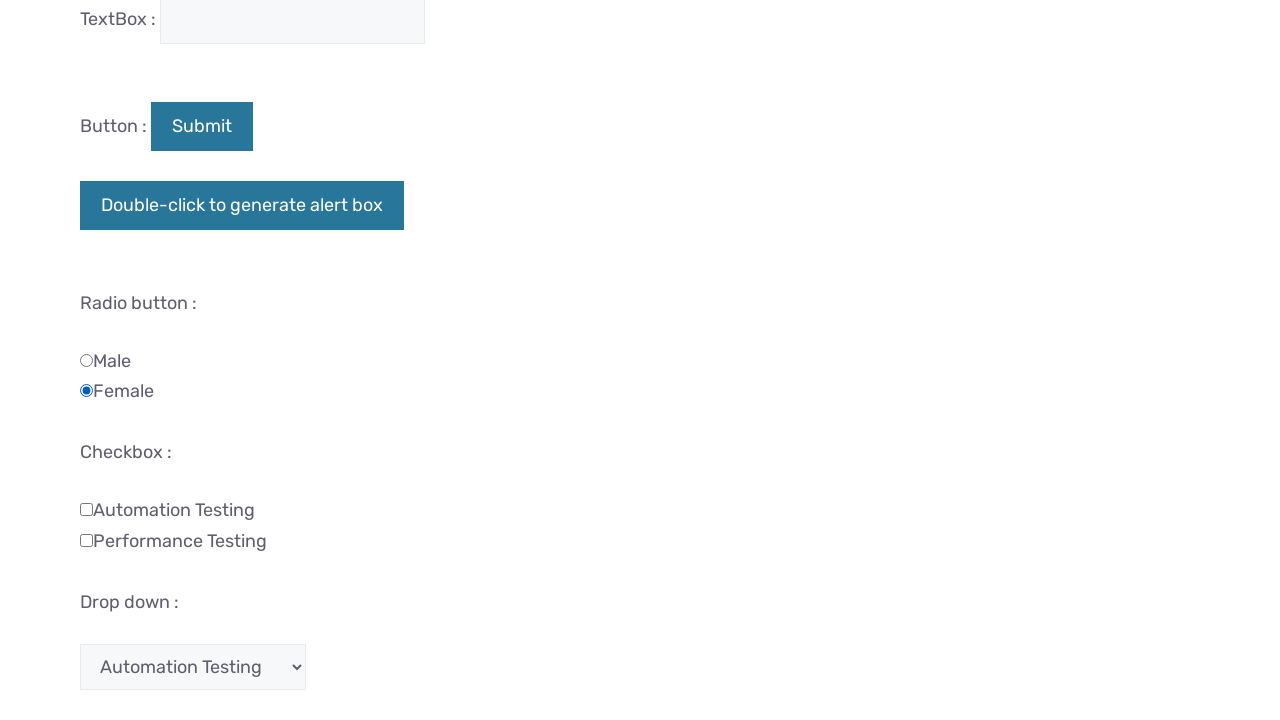

Clicked Automation checkbox at (86, 509) on .Automation
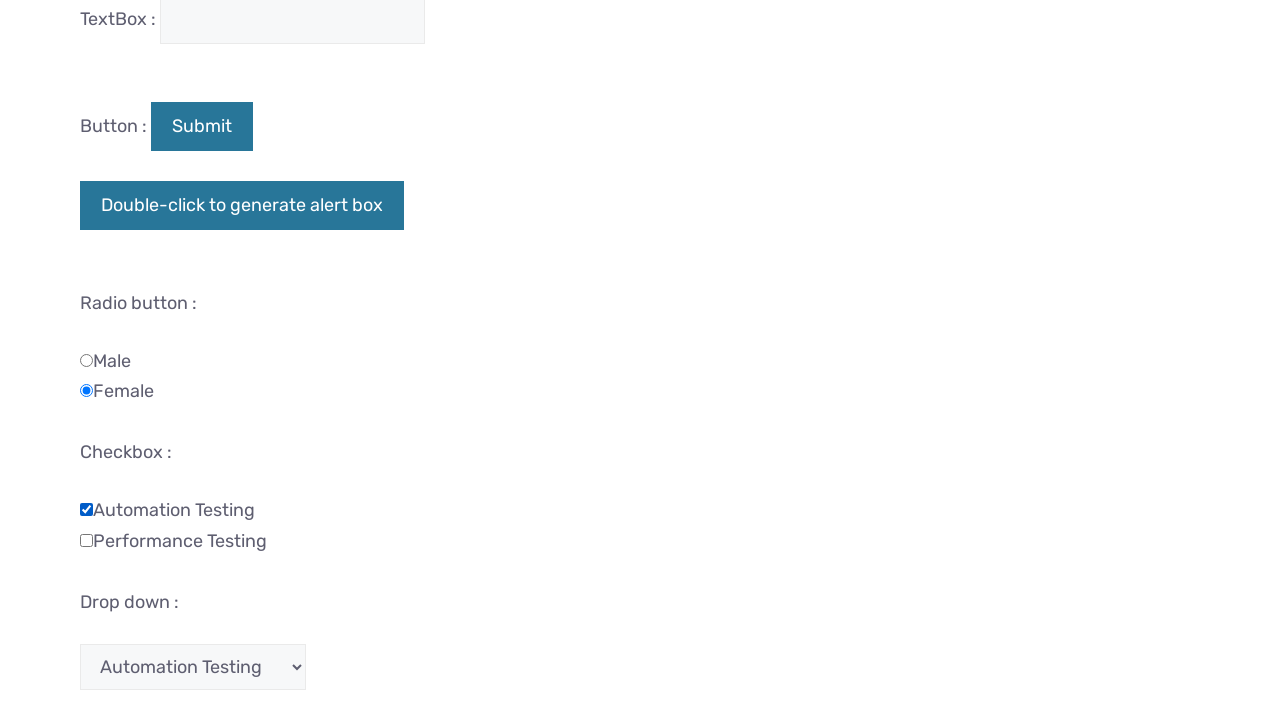

Clicked Performance checkbox at (86, 540) on .Performance
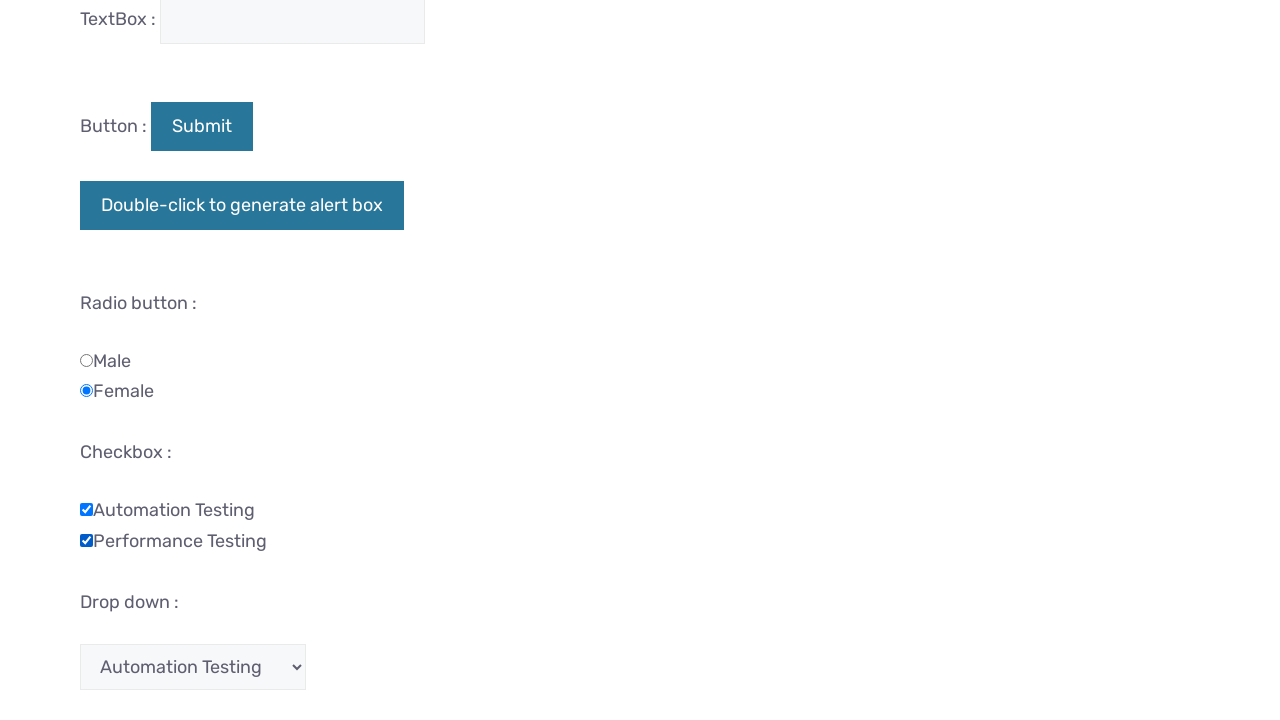

Selected 'Manual Testing' from dropdown menu on #testingDropdown
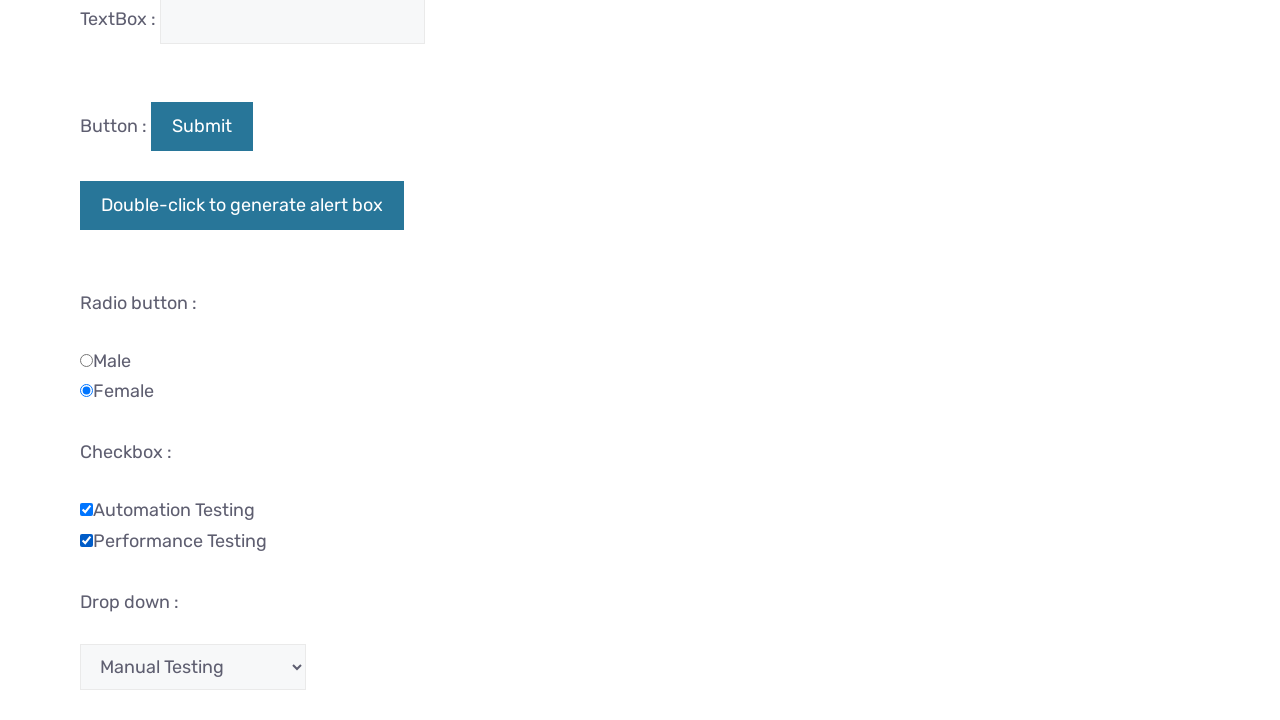

Clicked button to generate alert box at (180, 361) on xpath=//button[text()='Generate Alert Box']
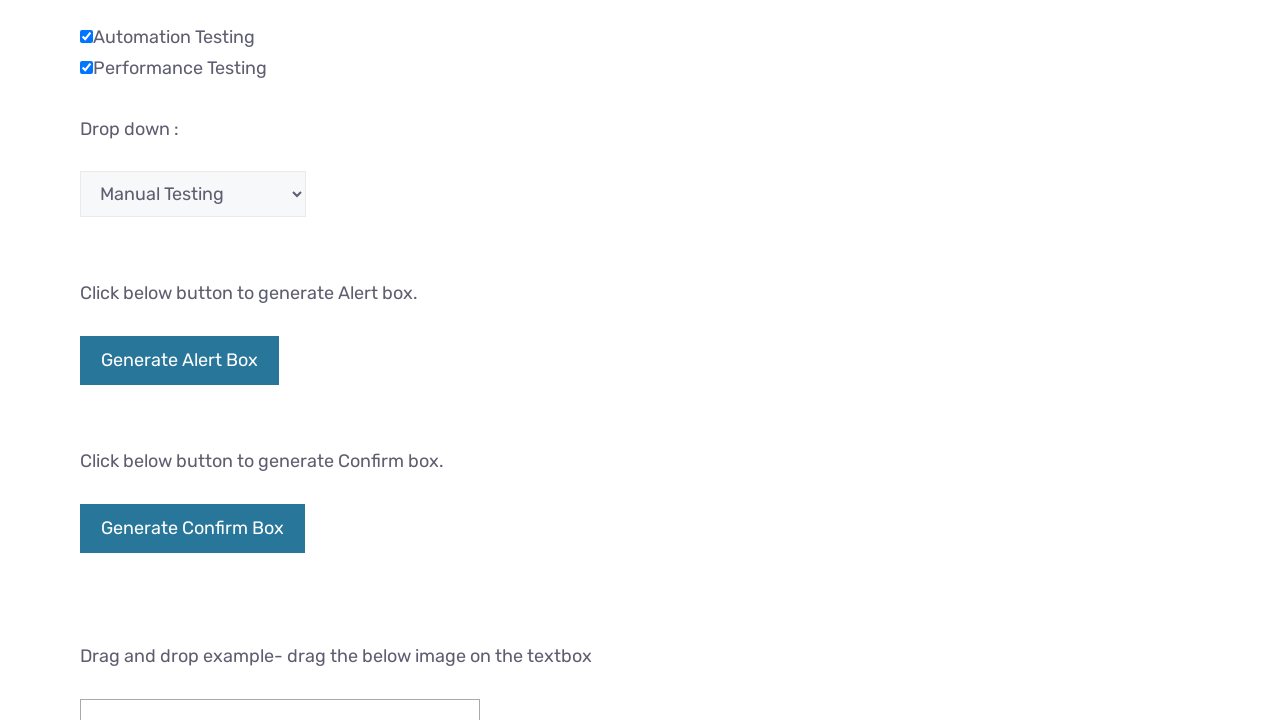

Accepted alert dialog
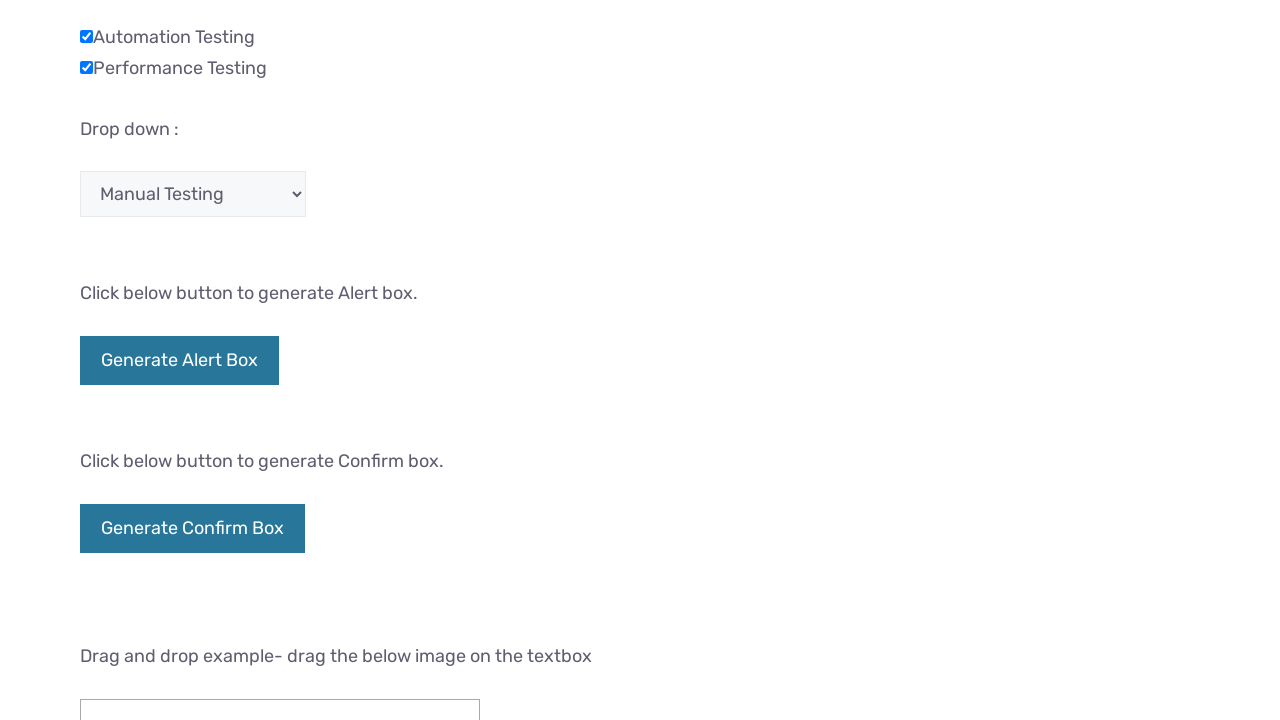

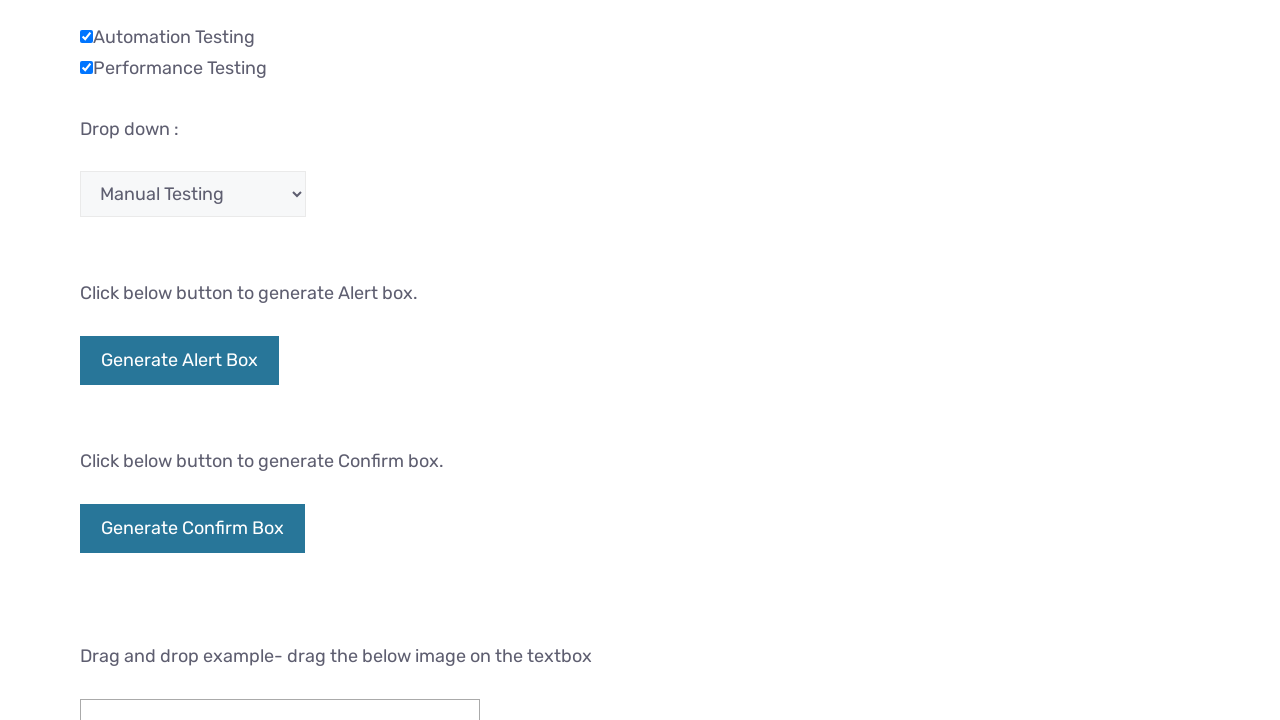